Tests filtering to display only active (incomplete) items by clicking the Active filter link

Starting URL: https://demo.playwright.dev/todomvc

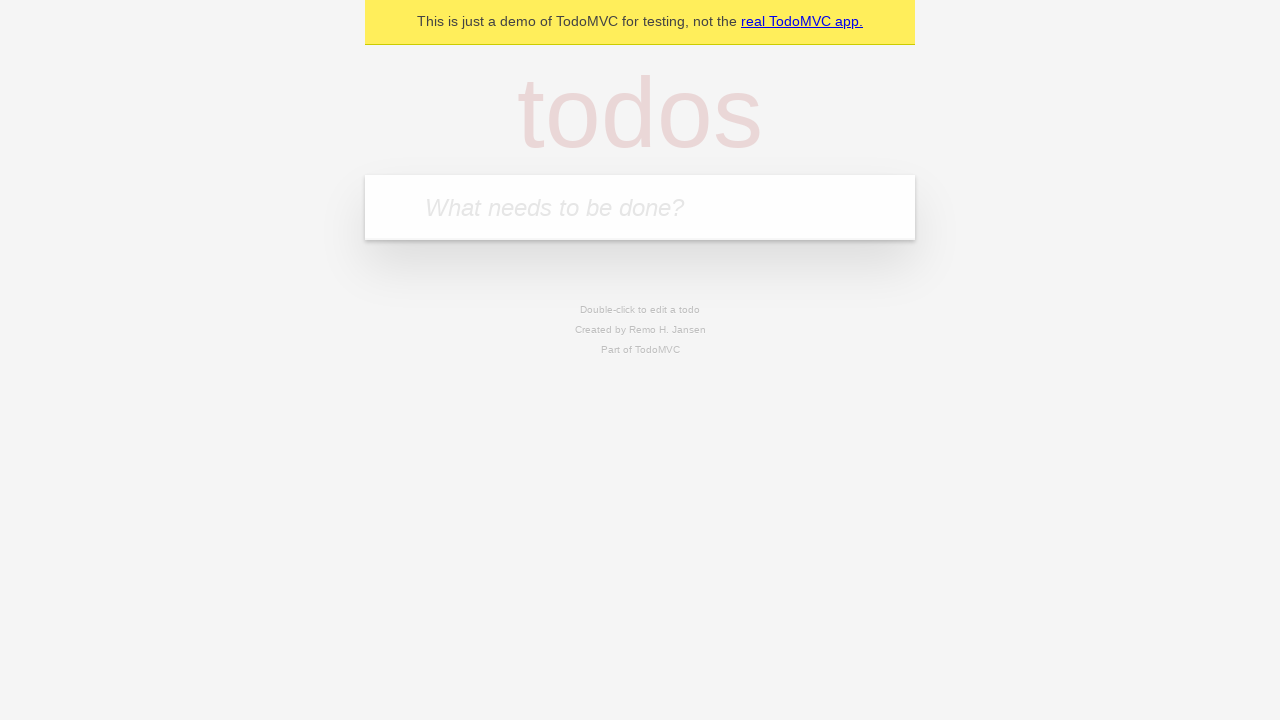

Filled todo input with 'buy some cheese' on internal:attr=[placeholder="What needs to be done?"i]
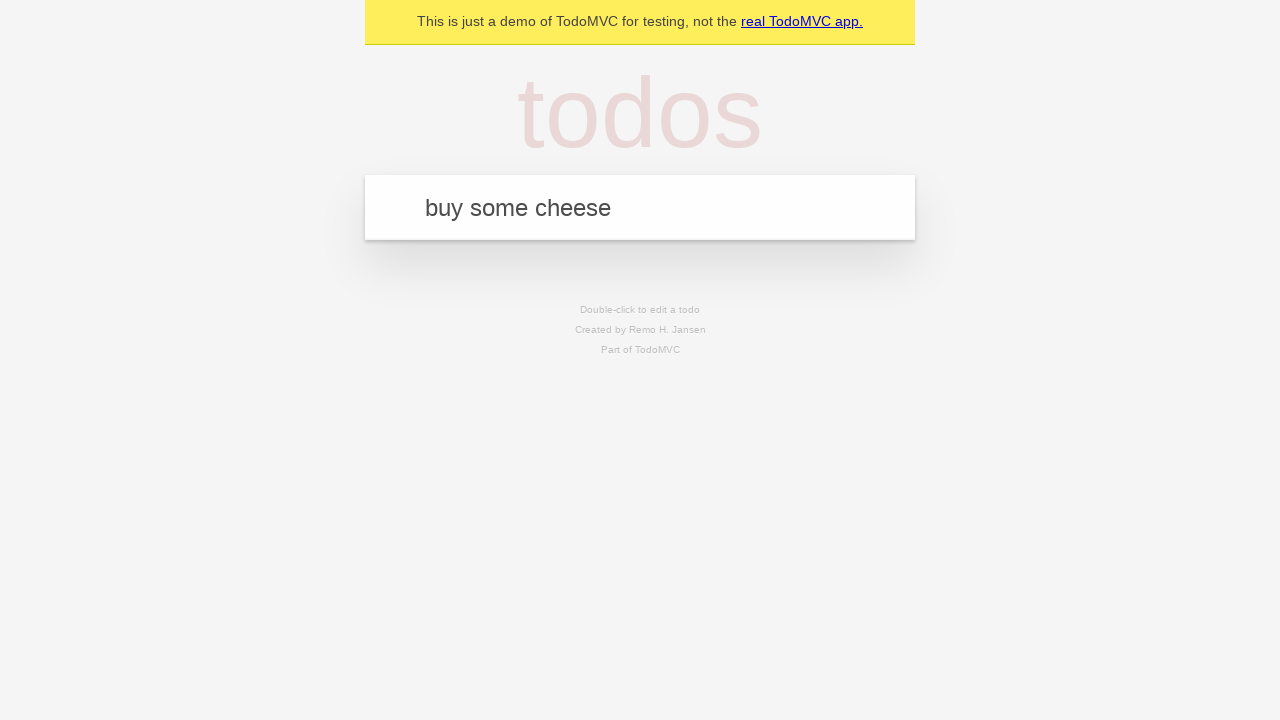

Pressed Enter to create first todo on internal:attr=[placeholder="What needs to be done?"i]
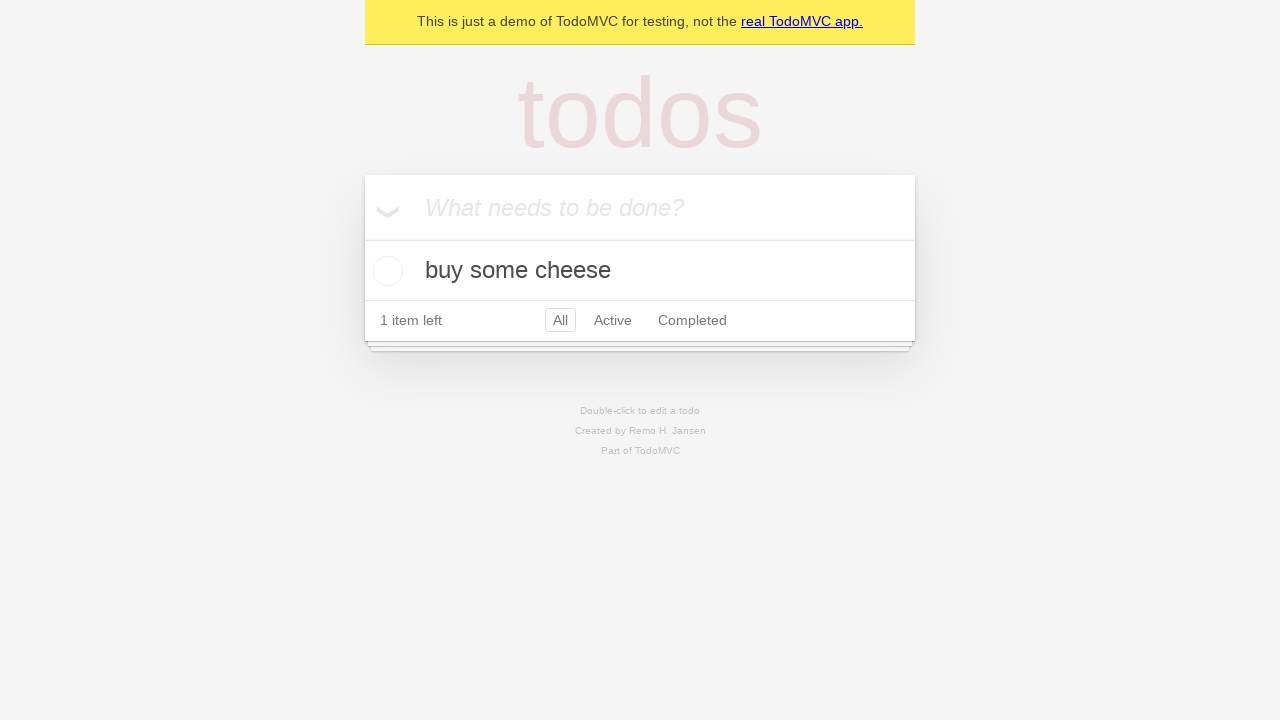

Filled todo input with 'feed the cat' on internal:attr=[placeholder="What needs to be done?"i]
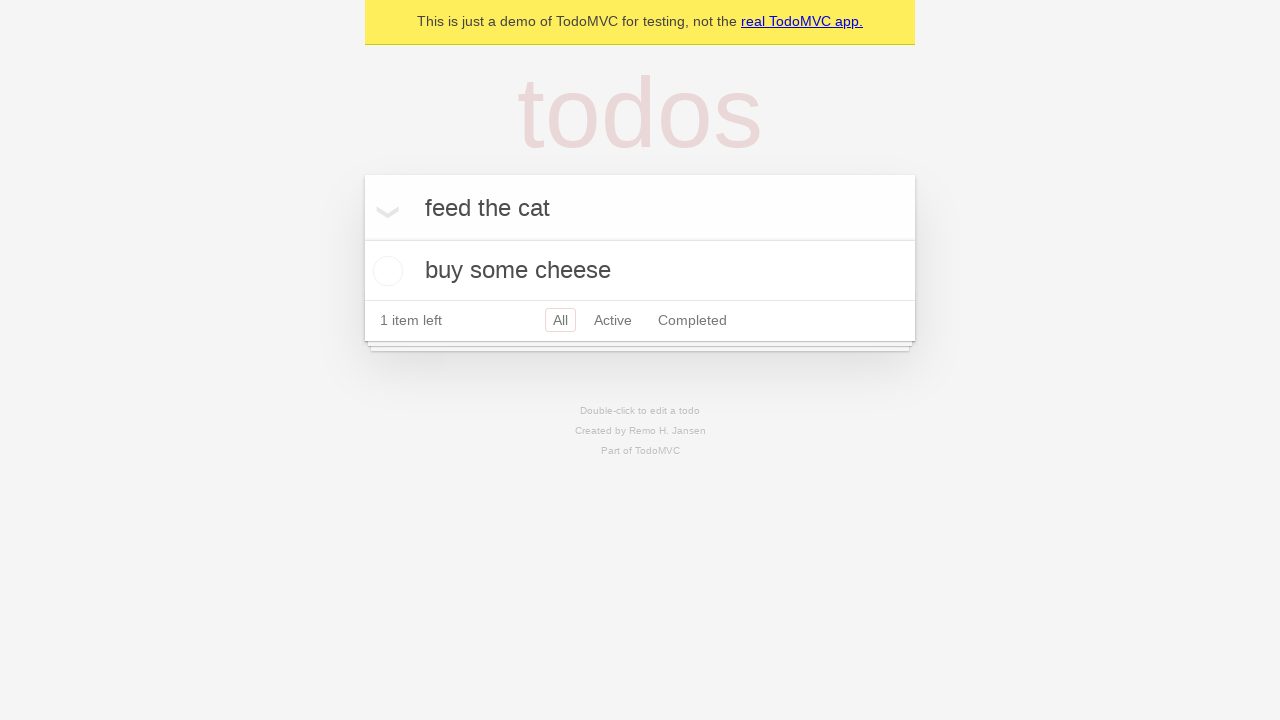

Pressed Enter to create second todo on internal:attr=[placeholder="What needs to be done?"i]
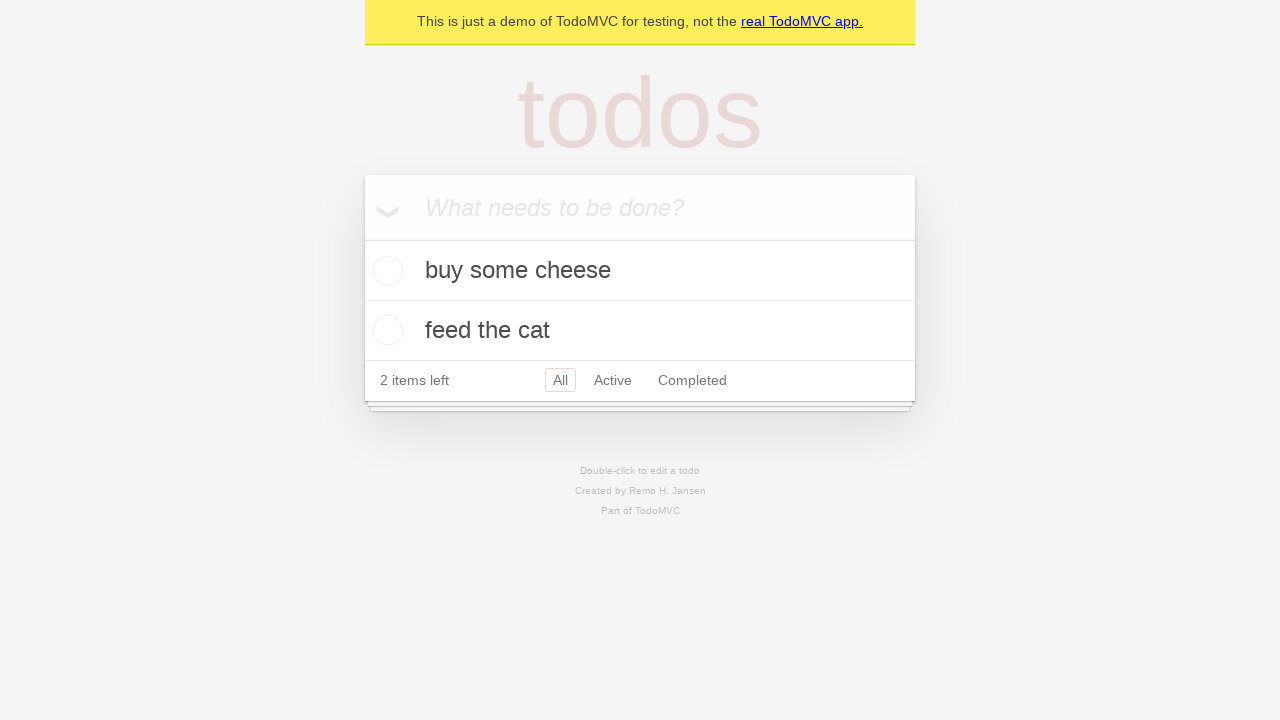

Filled todo input with 'book a doctors appointment' on internal:attr=[placeholder="What needs to be done?"i]
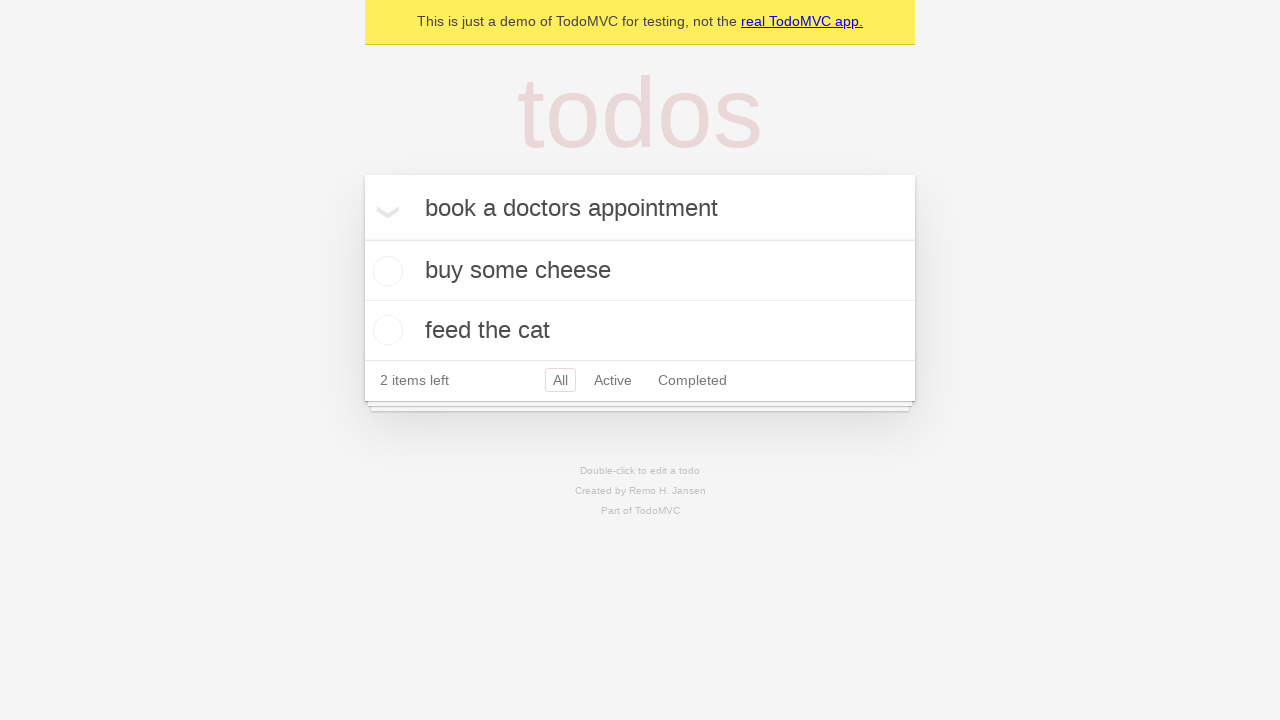

Pressed Enter to create third todo on internal:attr=[placeholder="What needs to be done?"i]
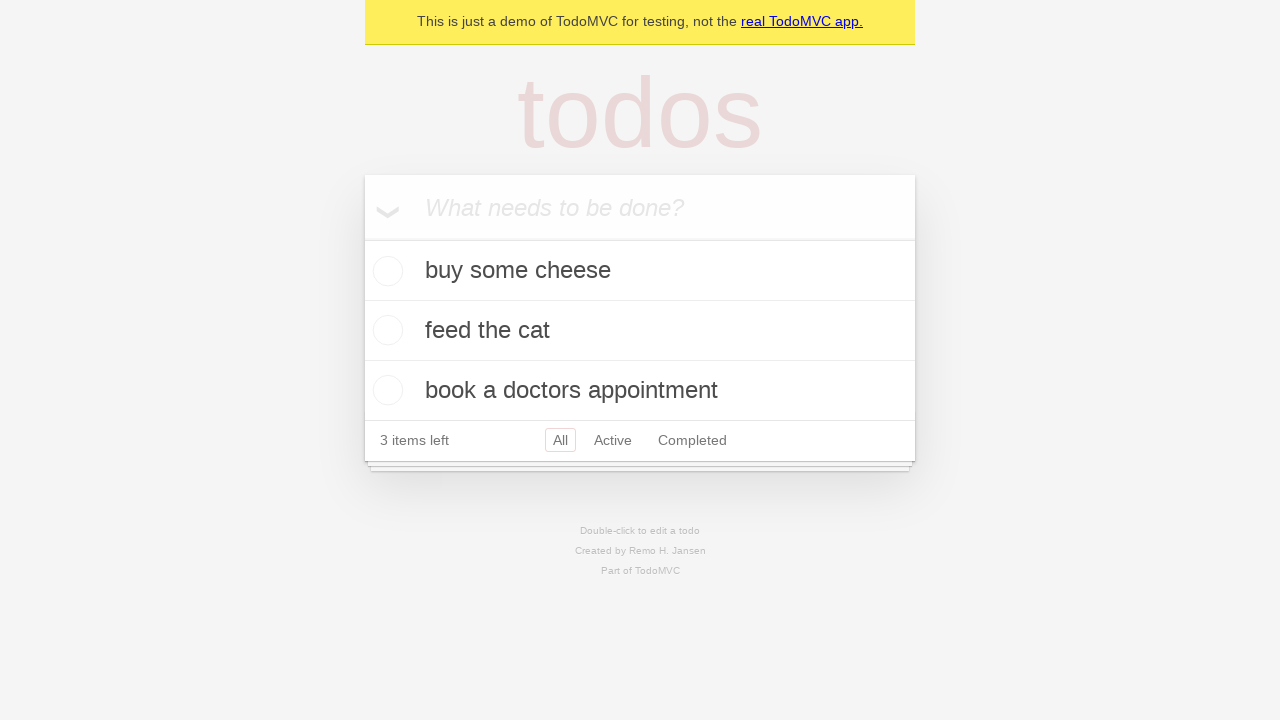

Checked second todo 'feed the cat' to mark as complete at (385, 330) on internal:testid=[data-testid="todo-item"s] >> nth=1 >> internal:role=checkbox
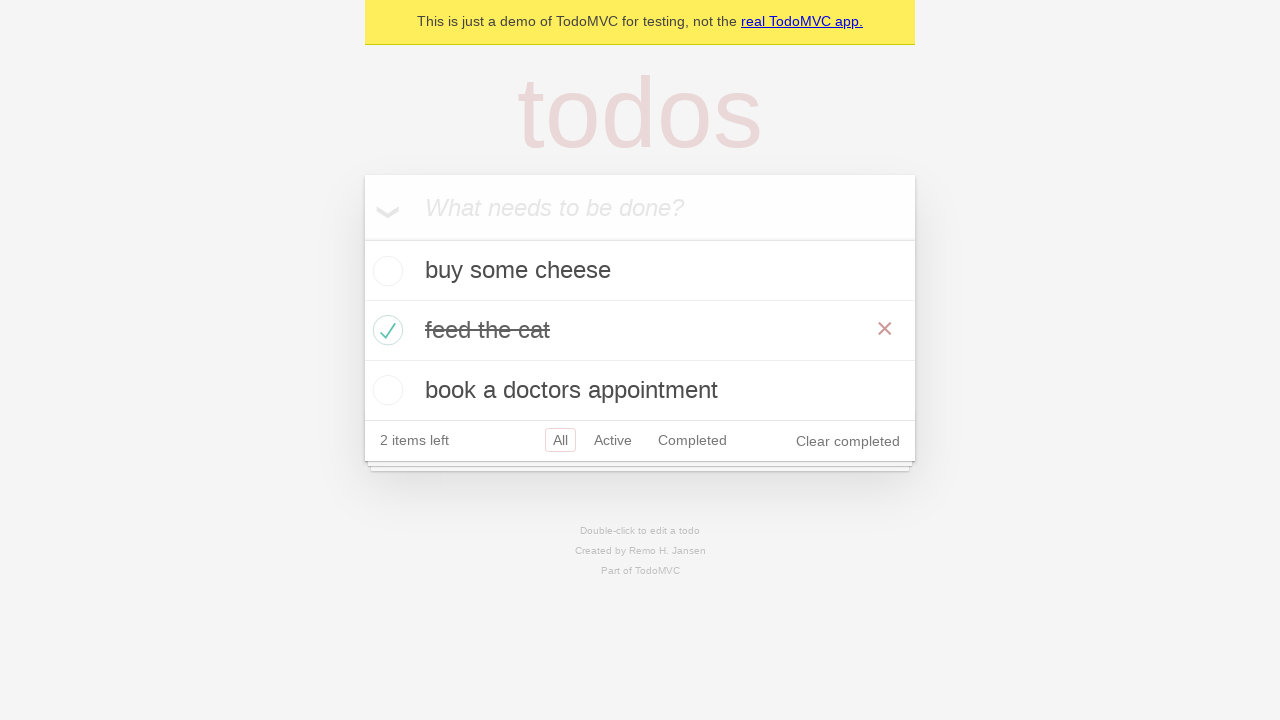

Clicked Active filter link to display only incomplete items at (613, 440) on internal:role=link[name="Active"i]
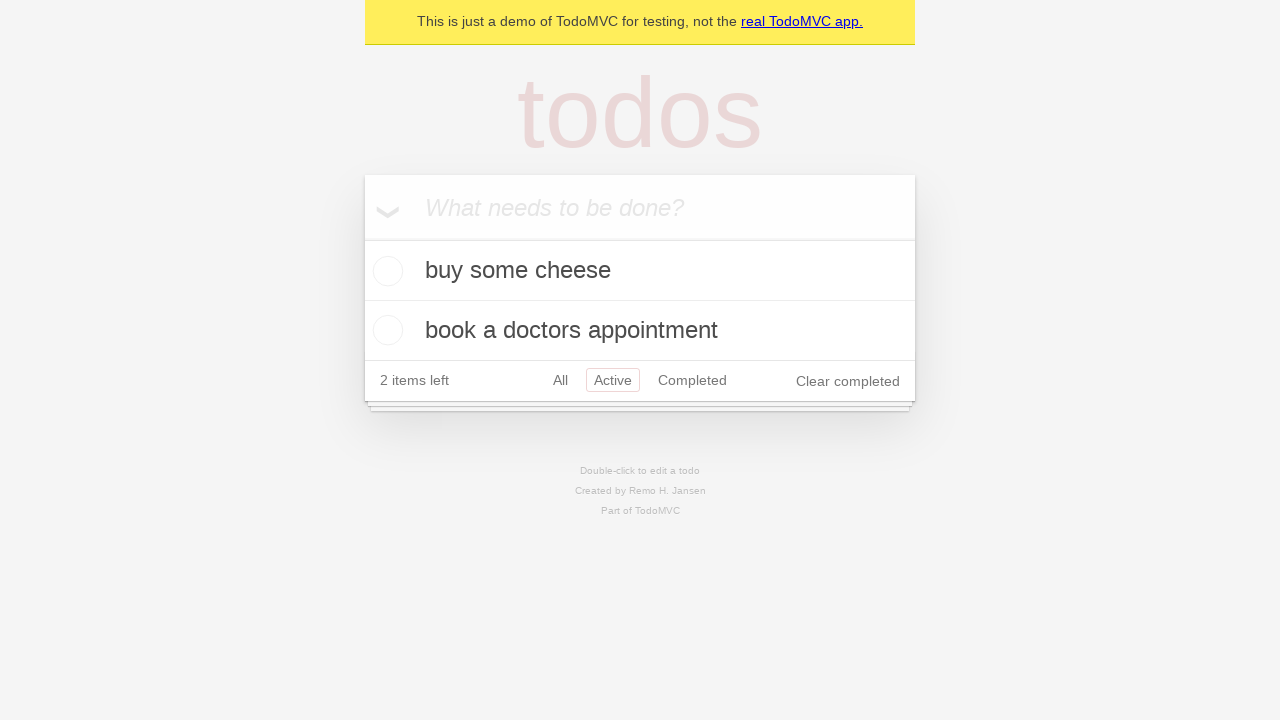

Filtered view loaded, showing only active (incomplete) todos
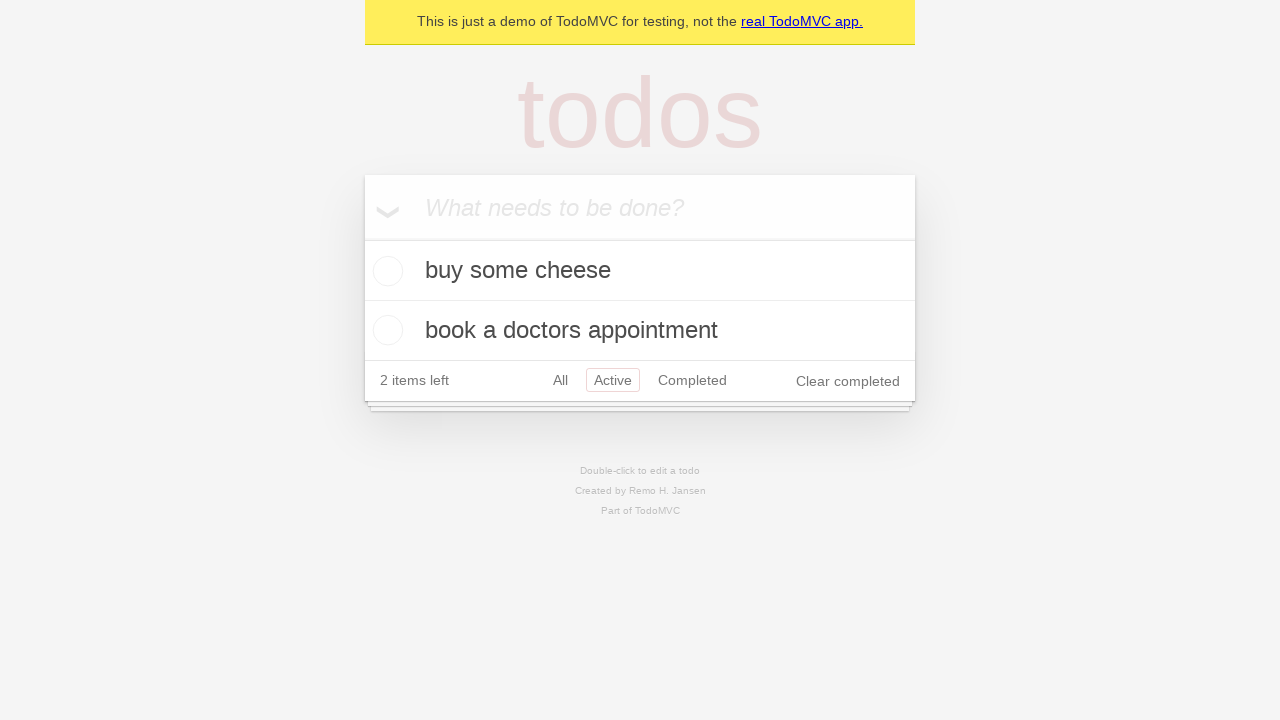

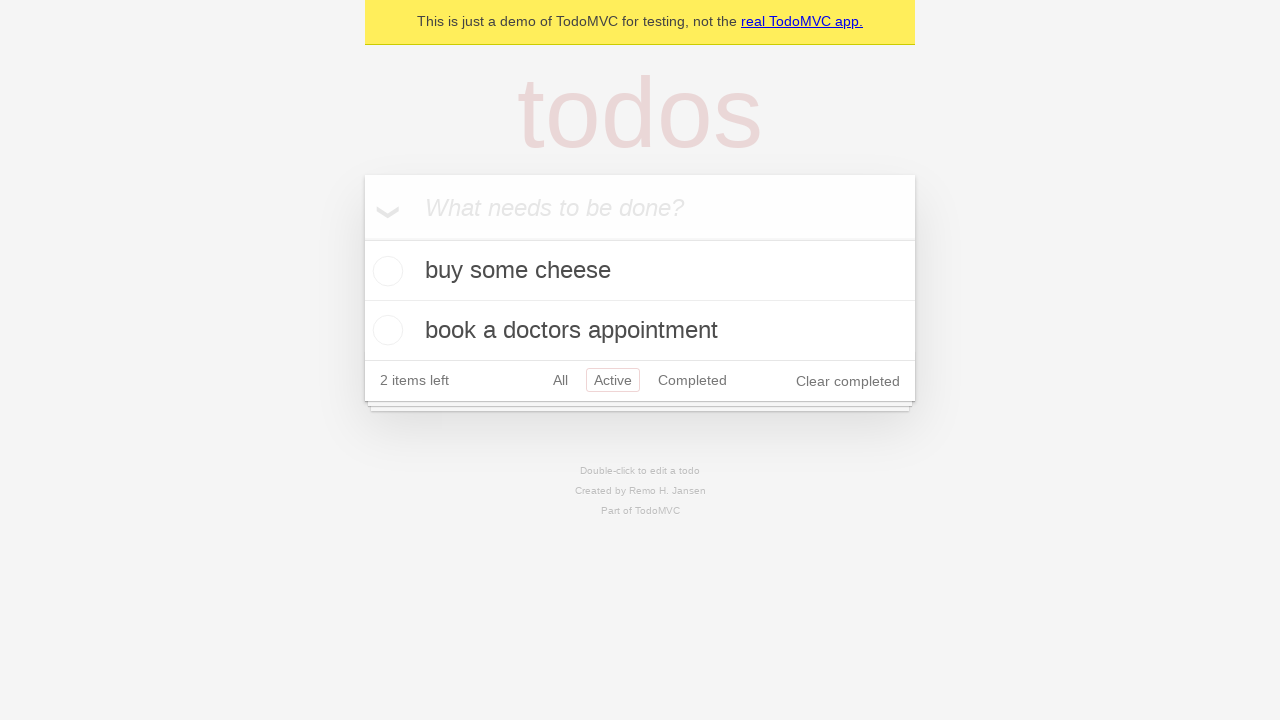